Tests the right-click (context click) functionality on a button element and verifies that a confirmation message appears after the right-click action.

Starting URL: https://demoqa.com/buttons

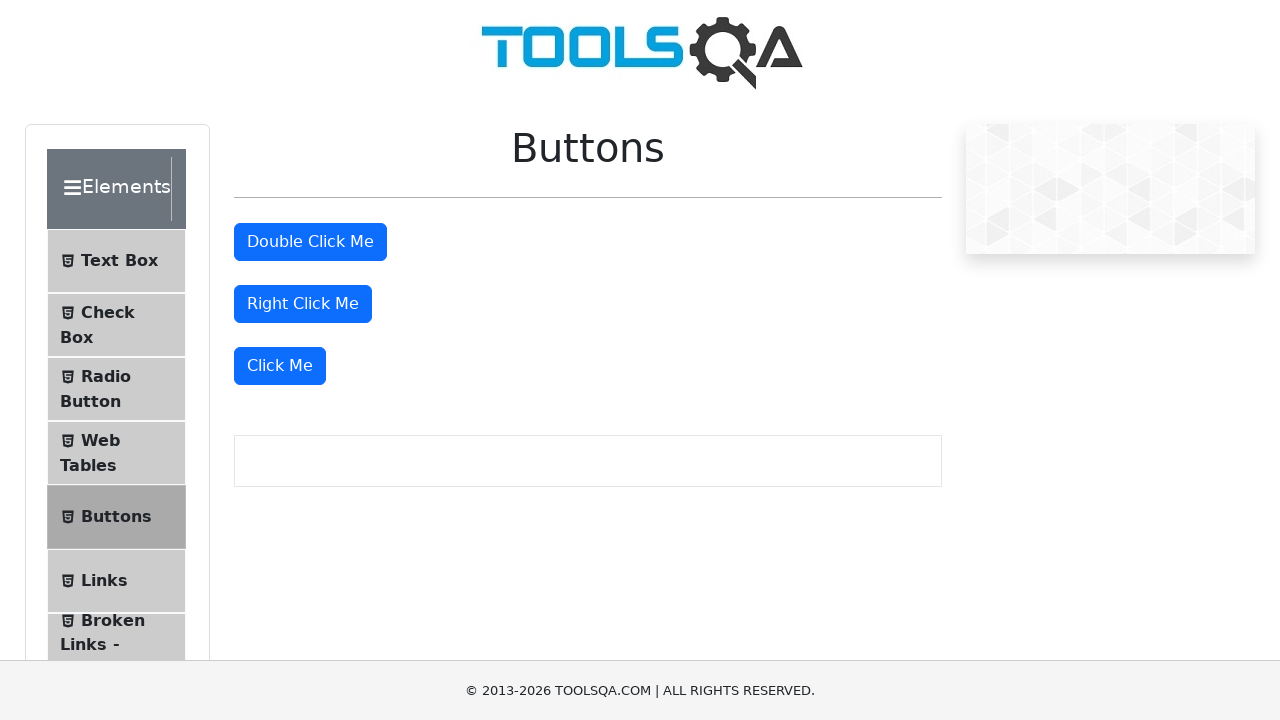

Right-clicked the 'Right Click Me' button at (303, 304) on #rightClickBtn
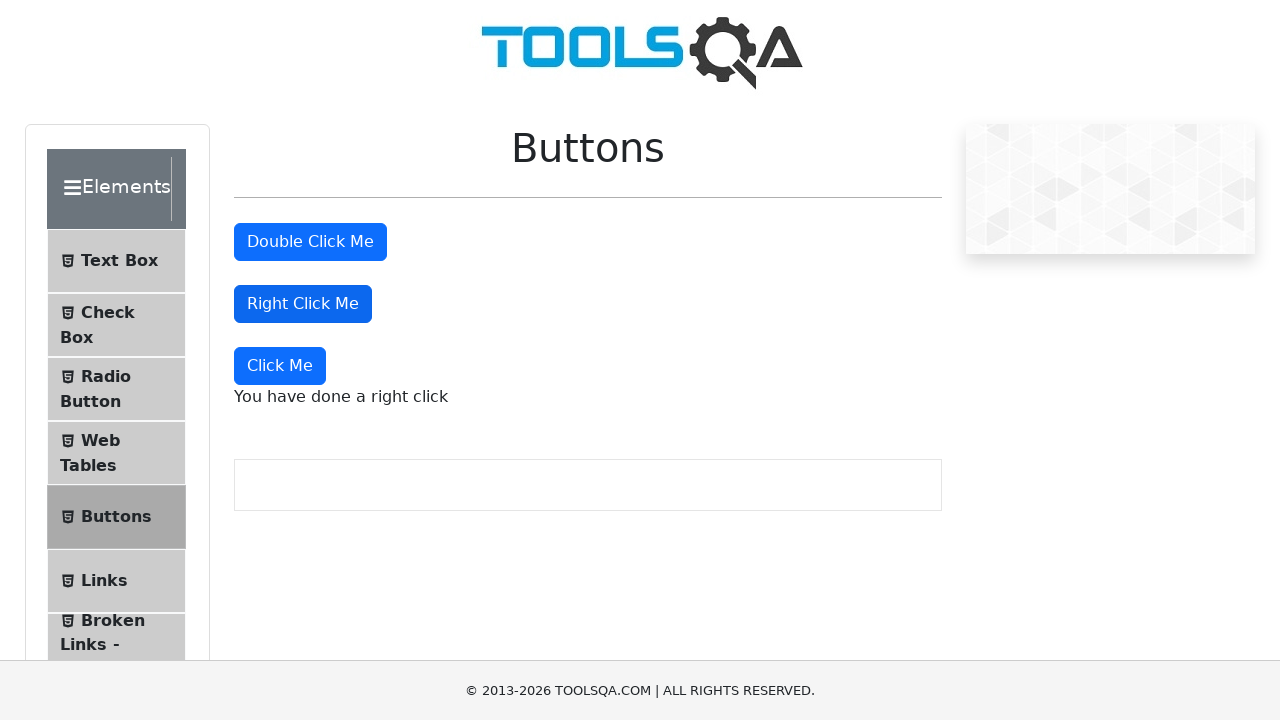

Confirmation message element appeared after right-click
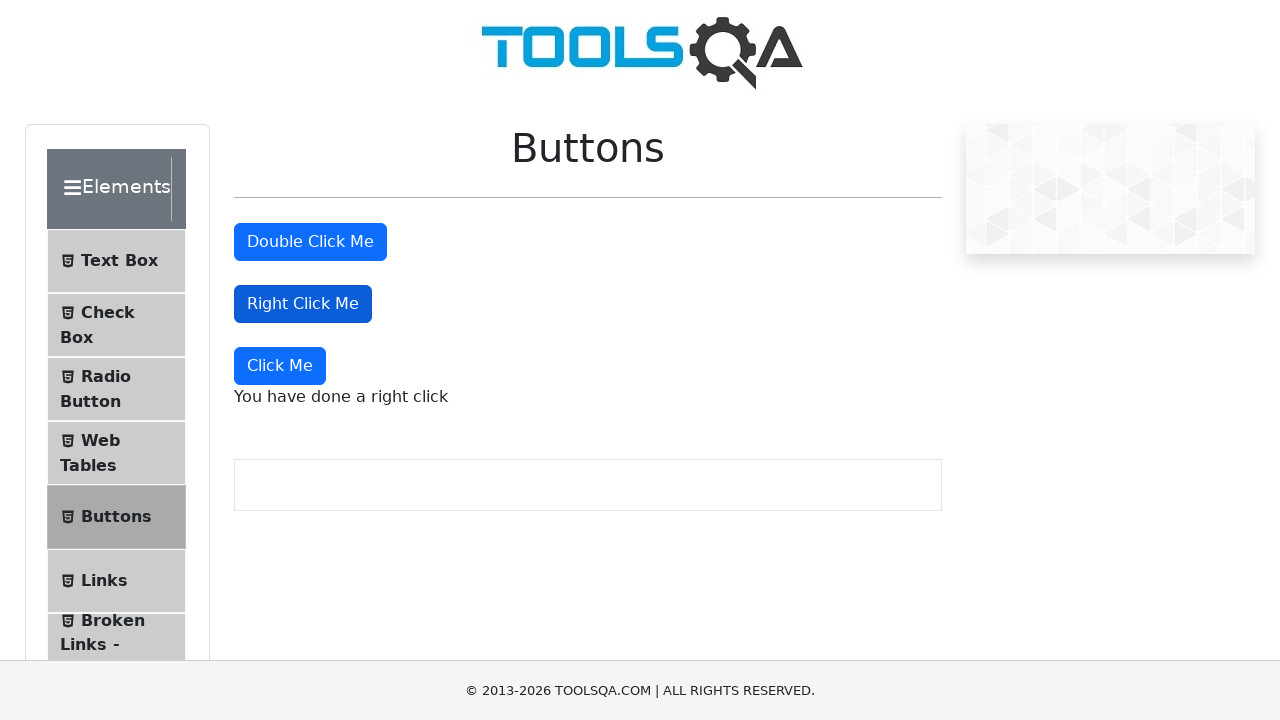

Extracted confirmation message: You have done a right click
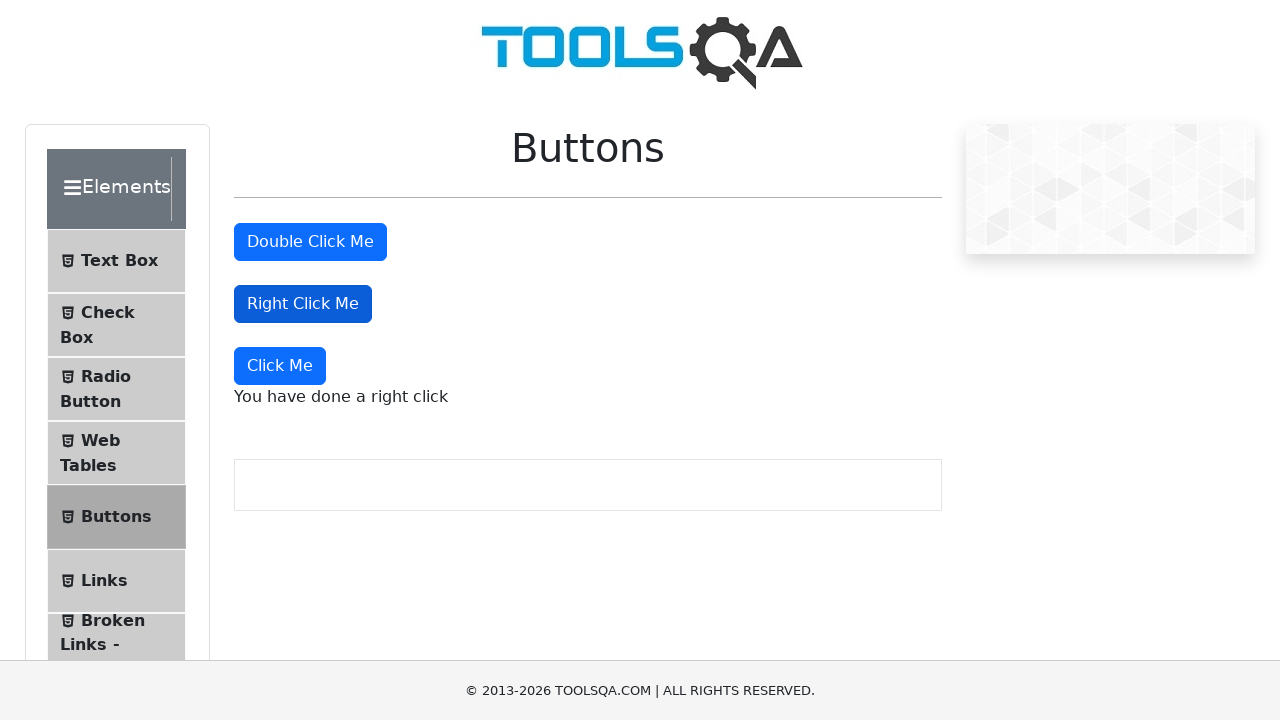

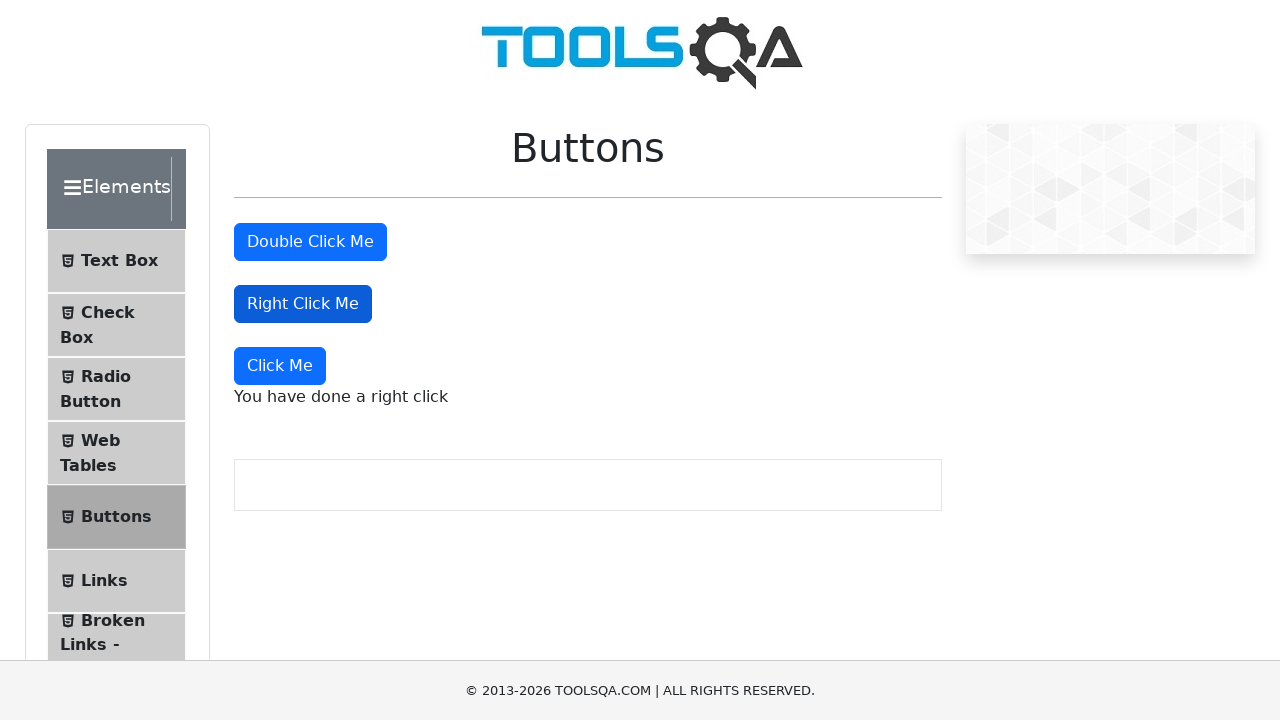